Tests a download progress bar demo by clicking the download button and waiting for completion

Starting URL: https://jqueryui.com/resources/demos/progressbar/download.html

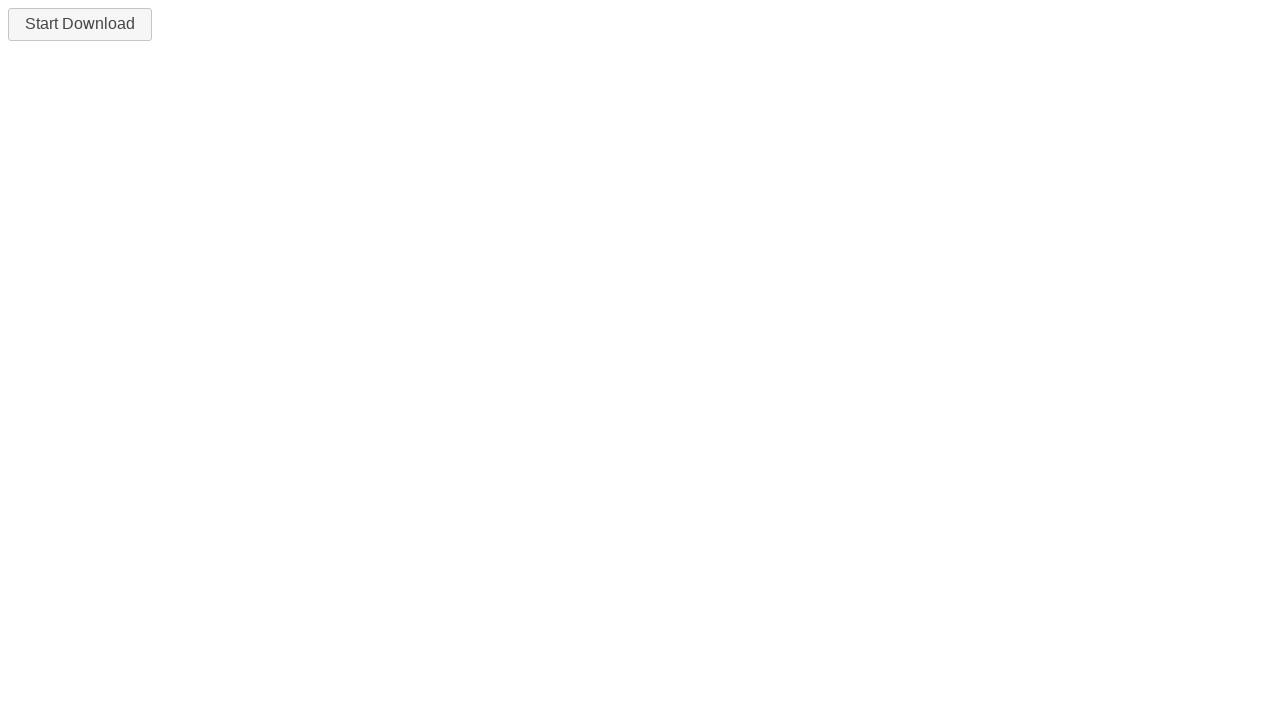

Navigated to jQuery UI progressbar download demo page
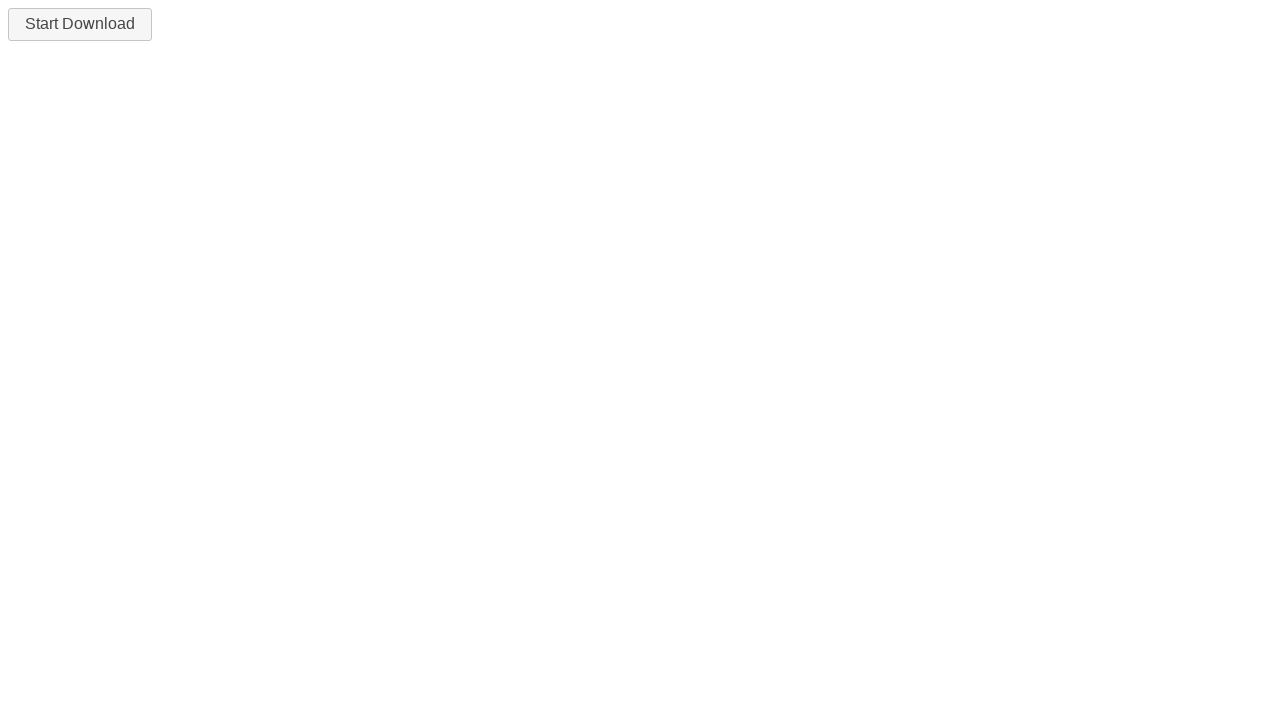

Clicked download button to start progress at (80, 24) on #downloadButton
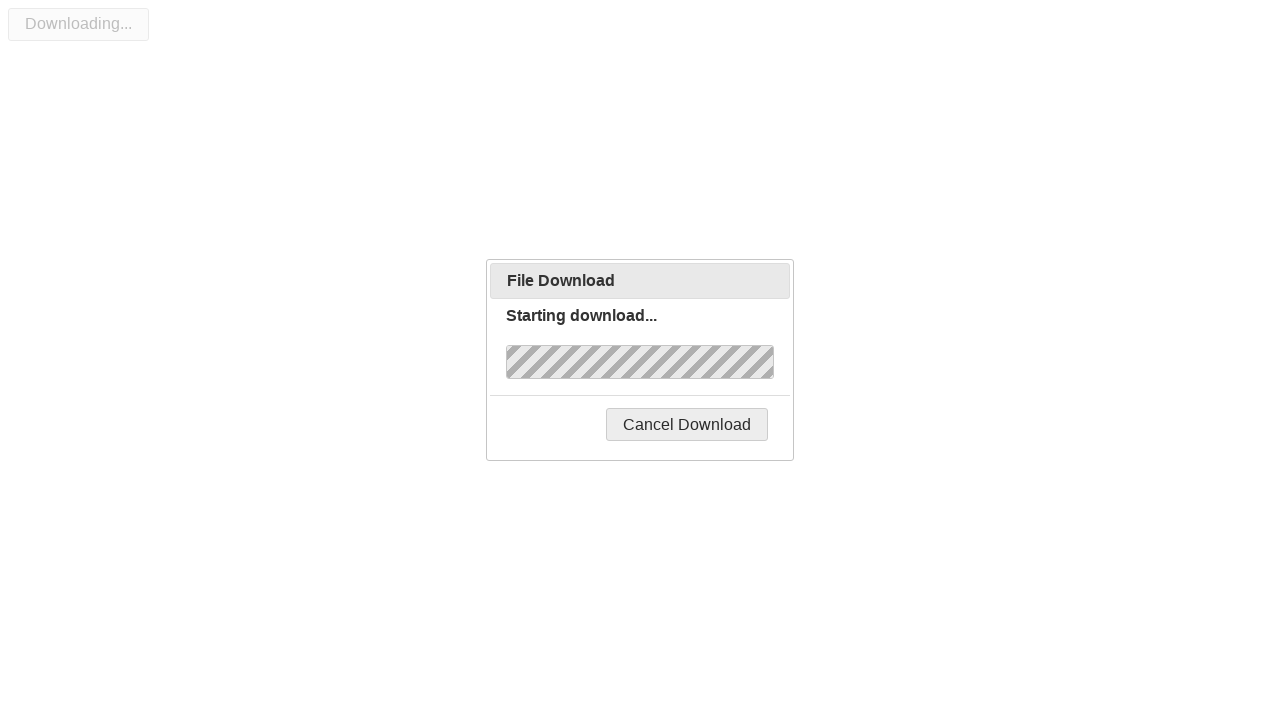

Download progress completed - 'Complete!' text appeared
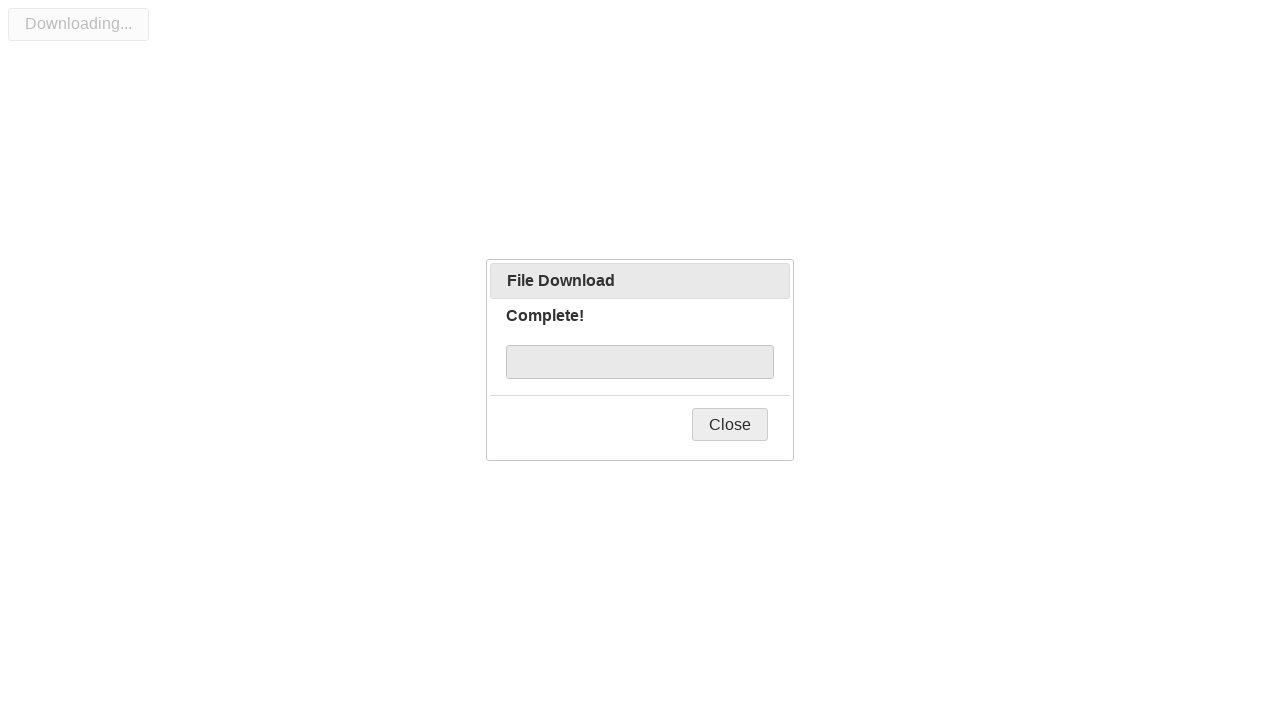

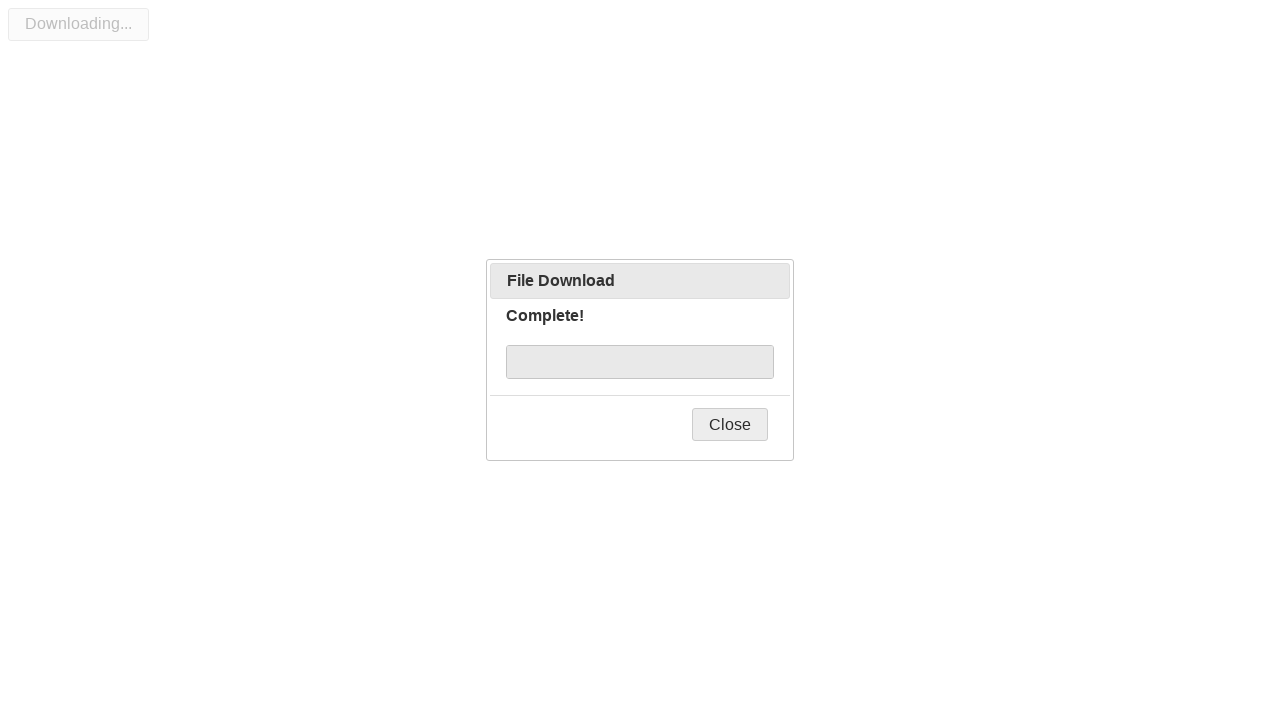